Opens the FGCU Canvas page and maximizes the browser window to verify the page loads correctly

Starting URL: https://www.fgcu.edu/canvas/

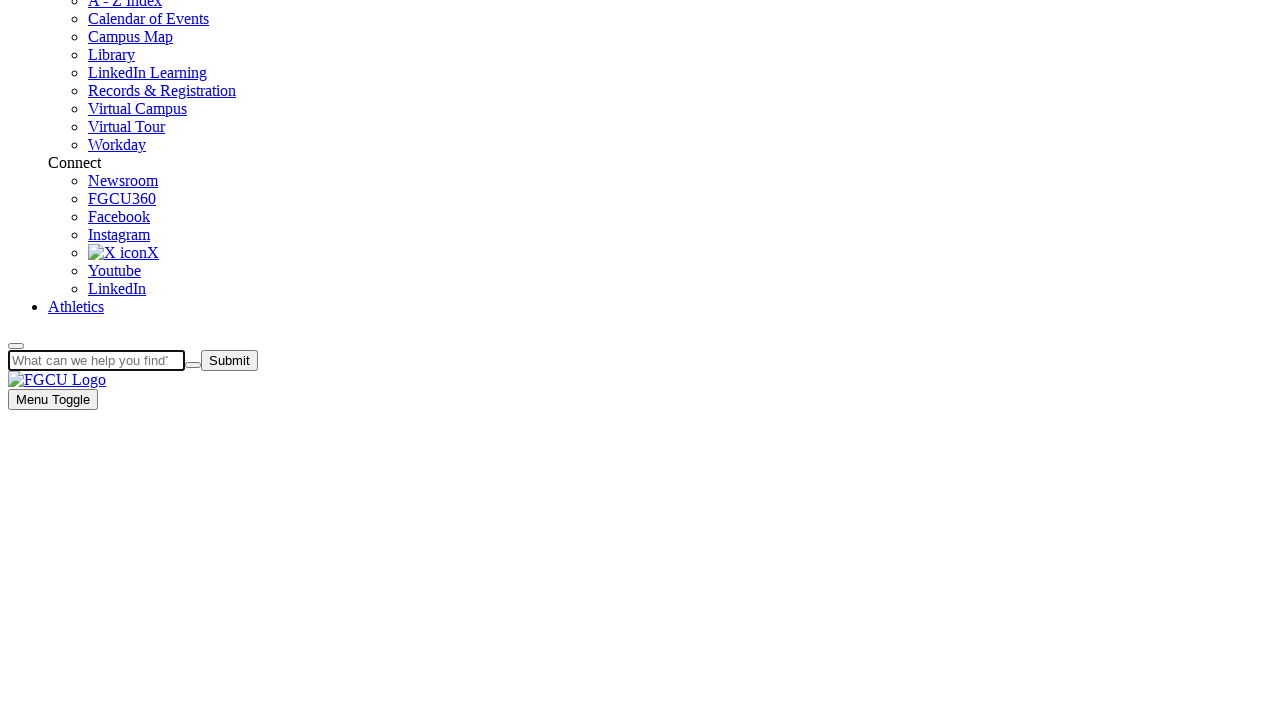

Set viewport size to 1920x1080 to maximize browser window
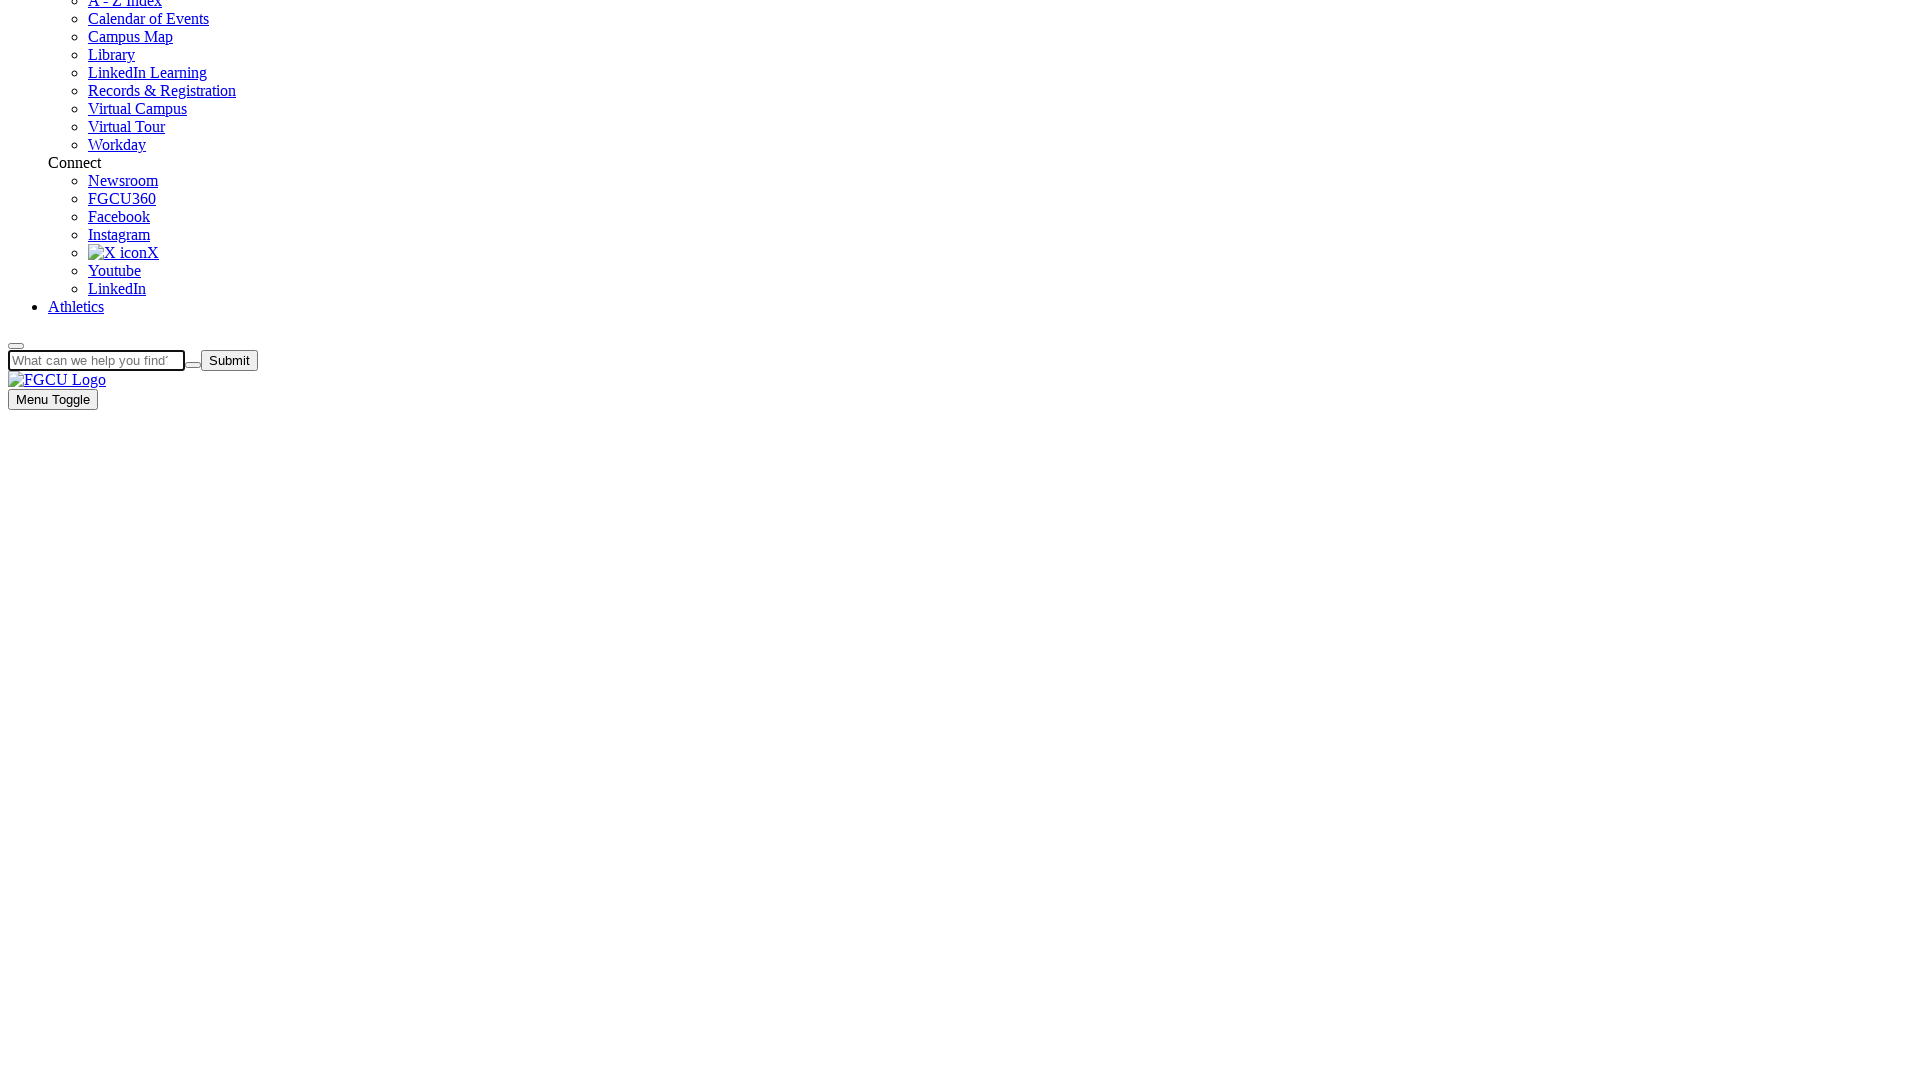

FGCU Canvas page loaded successfully
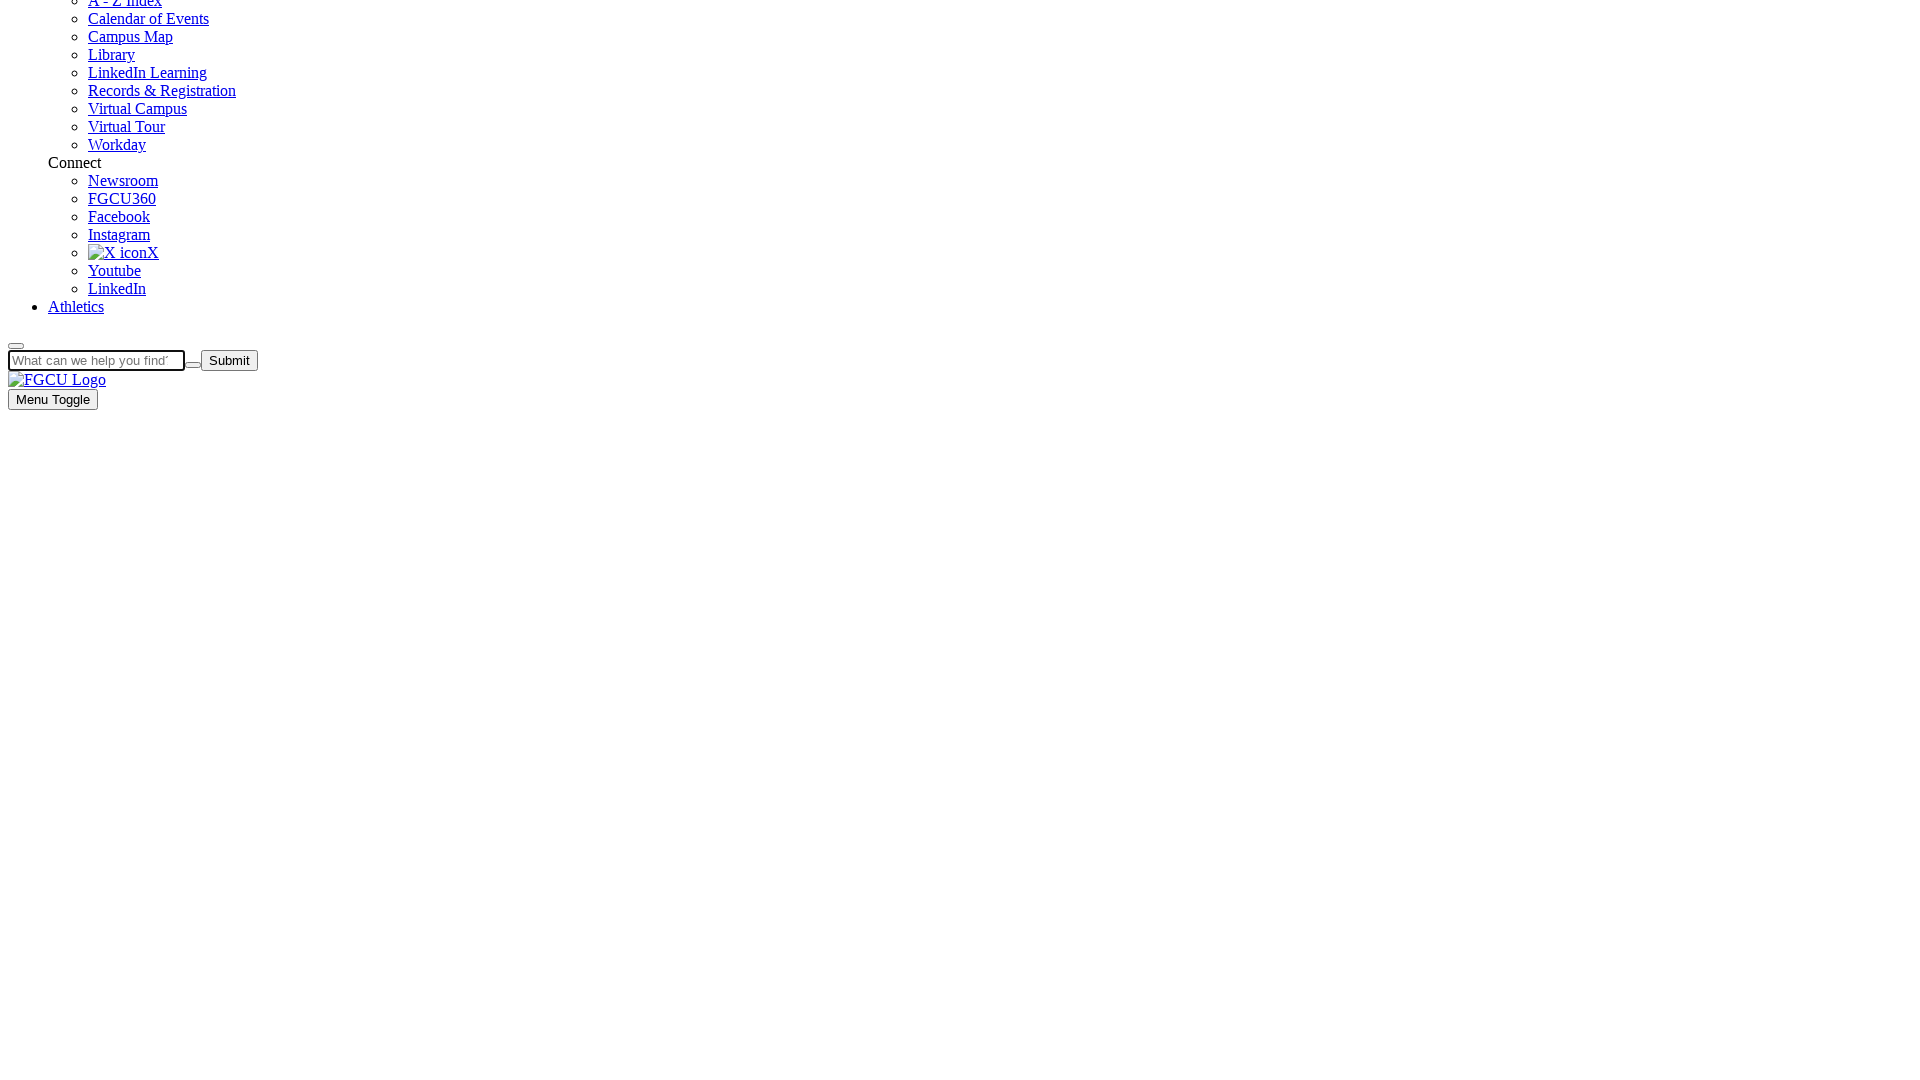

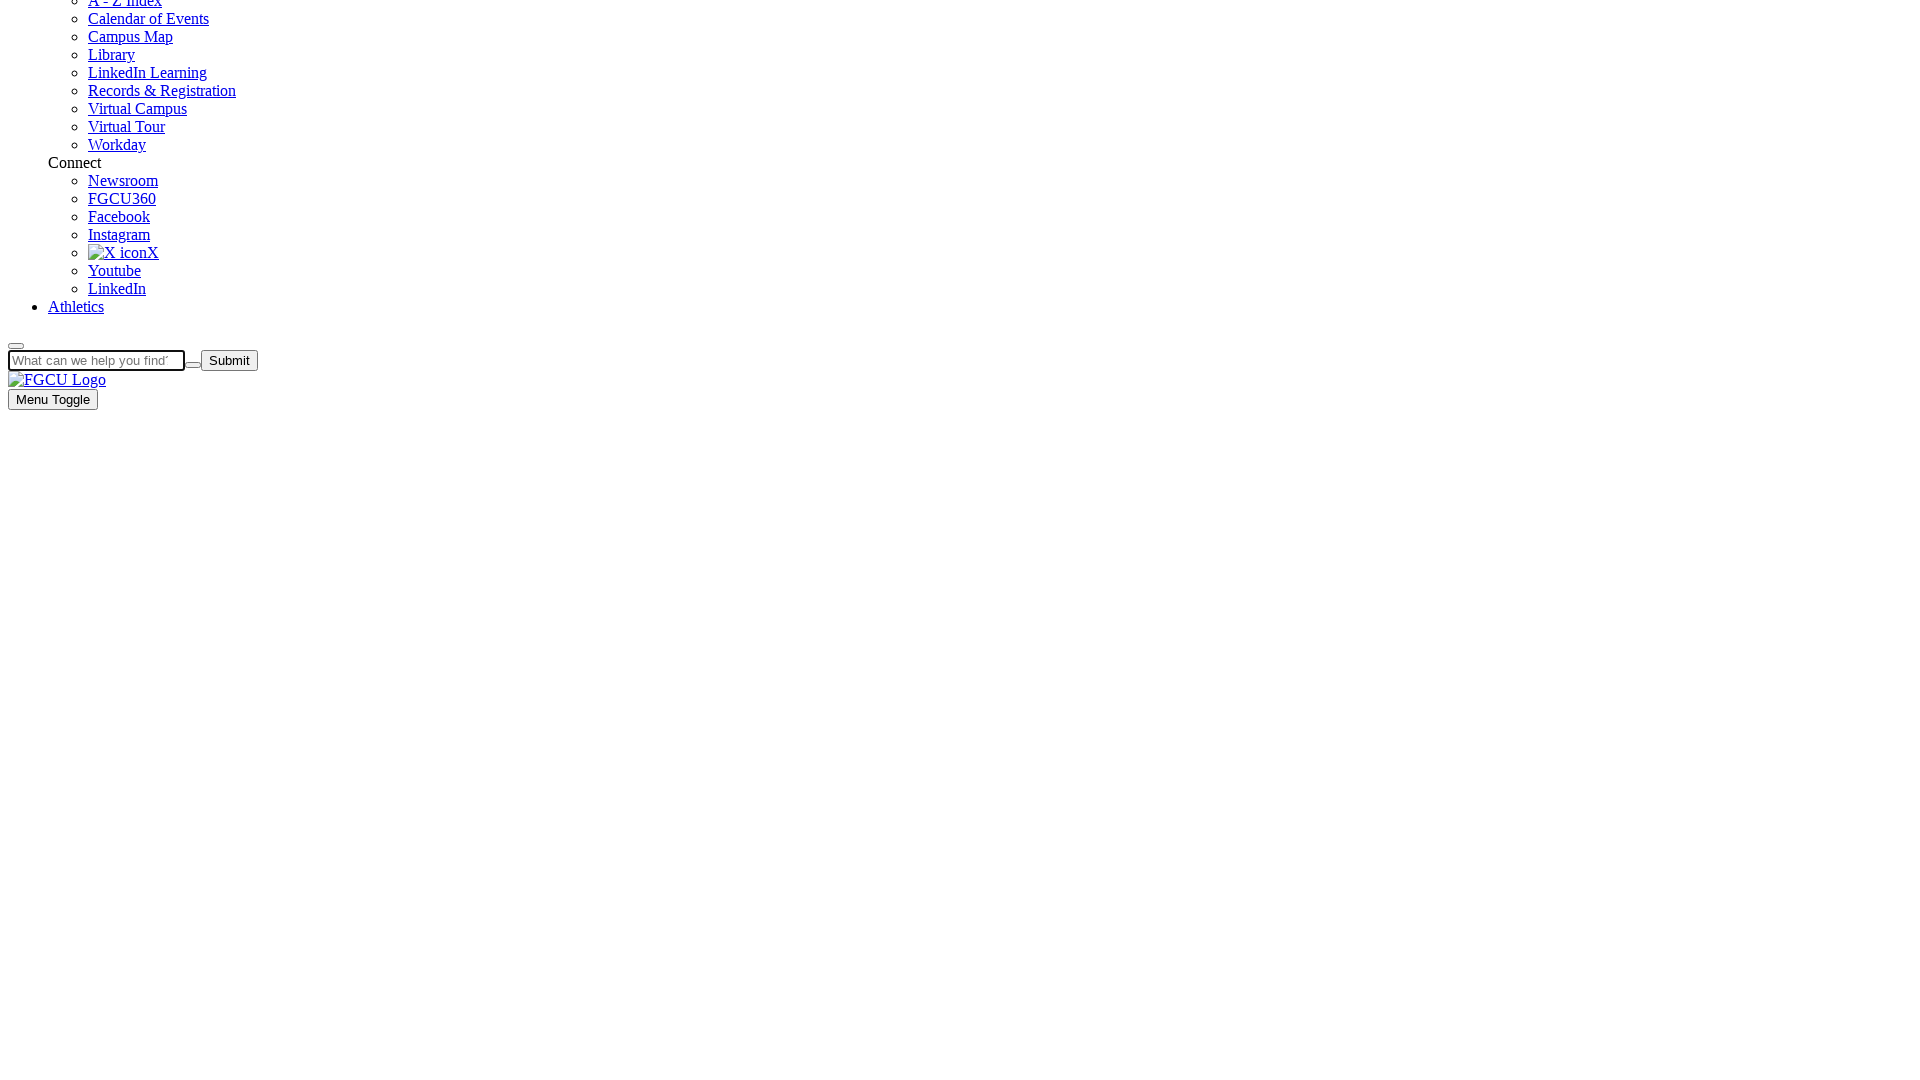